Tests the sound settings functionality on Pokemon Showdown by opening the sound settings popup, adjusting effect and music volumes, and toggling the mute checkbox

Starting URL: https://play.pokemonshowdown.com/

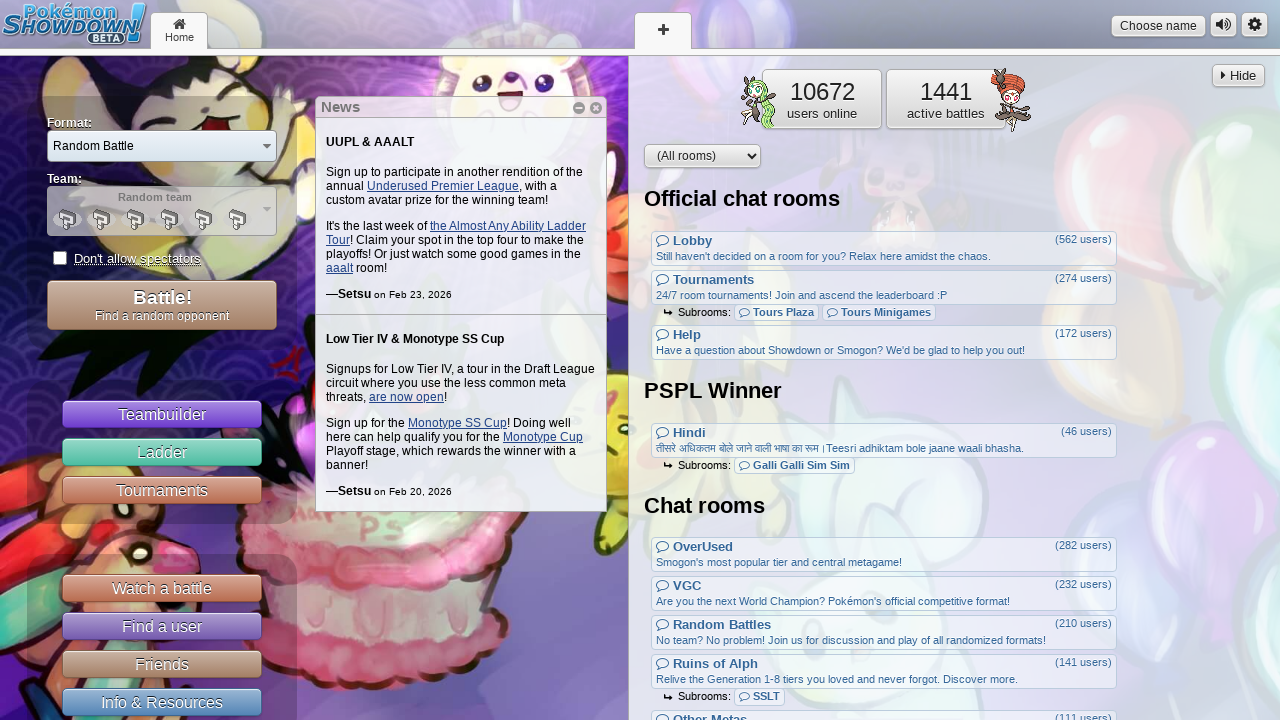

Sound settings button became available
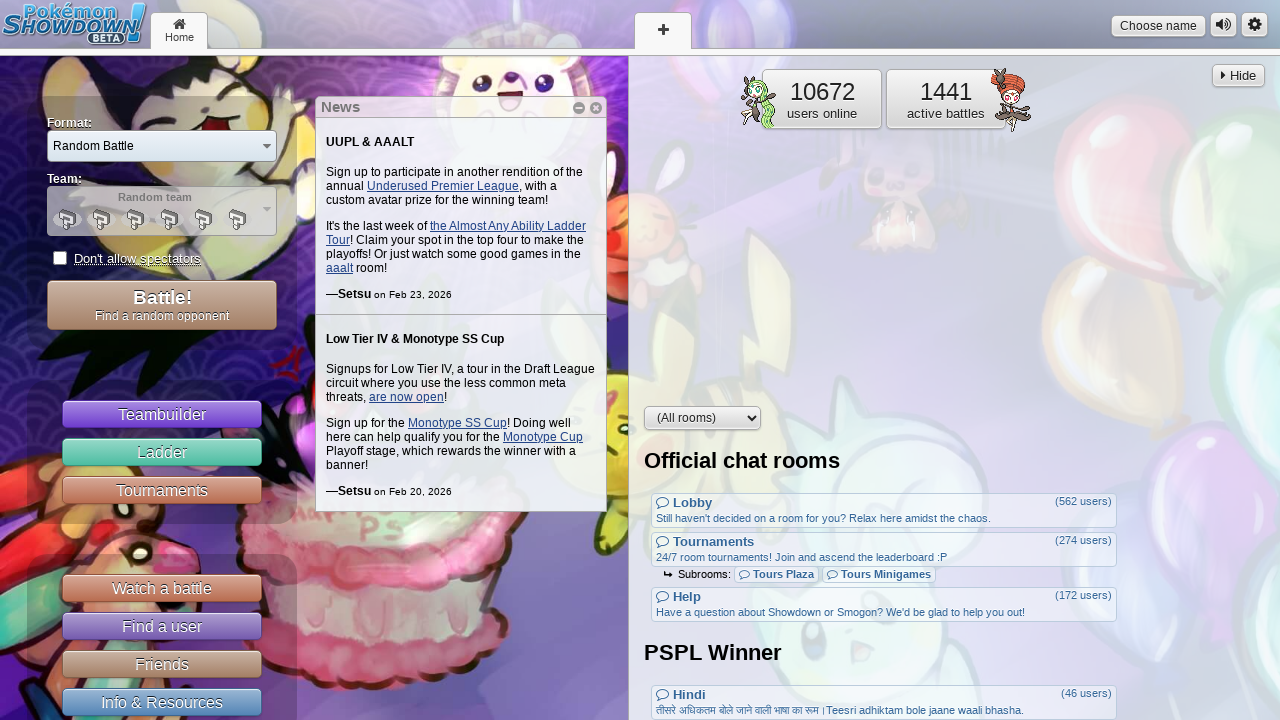

Clicked sound settings button to open popup at (1224, 24) on button[name='openSounds']
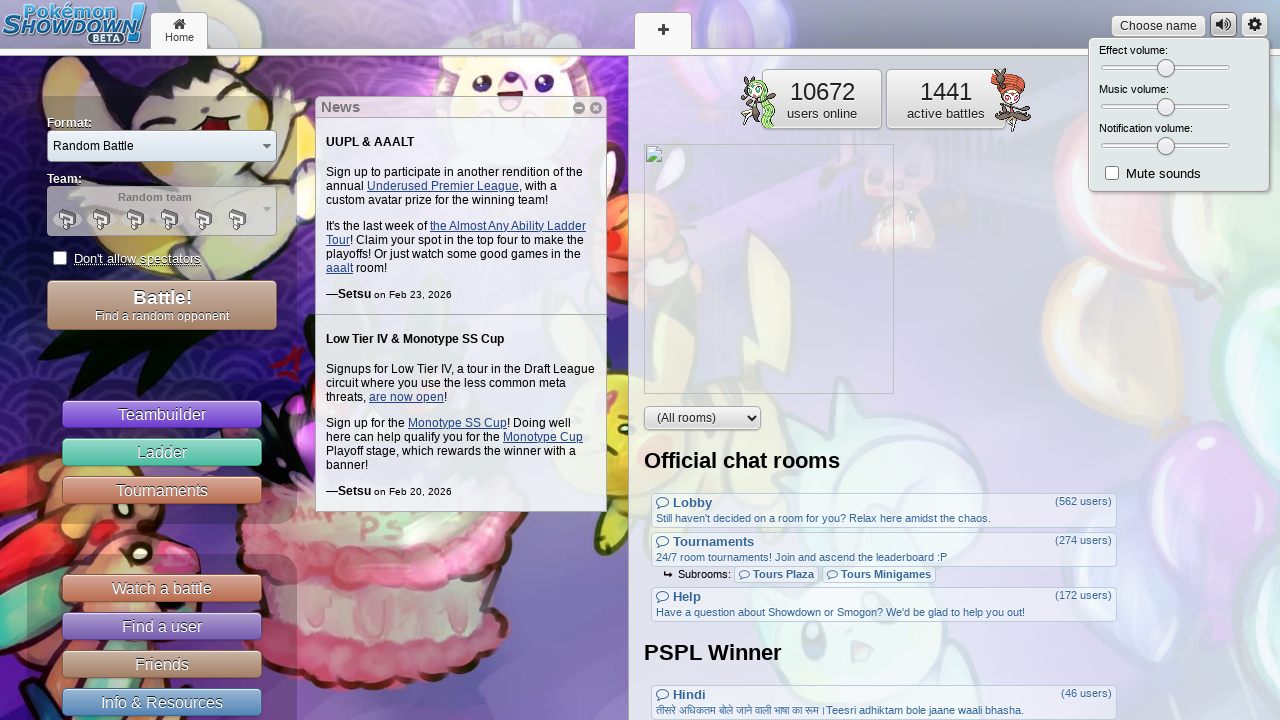

Sound settings popup appeared
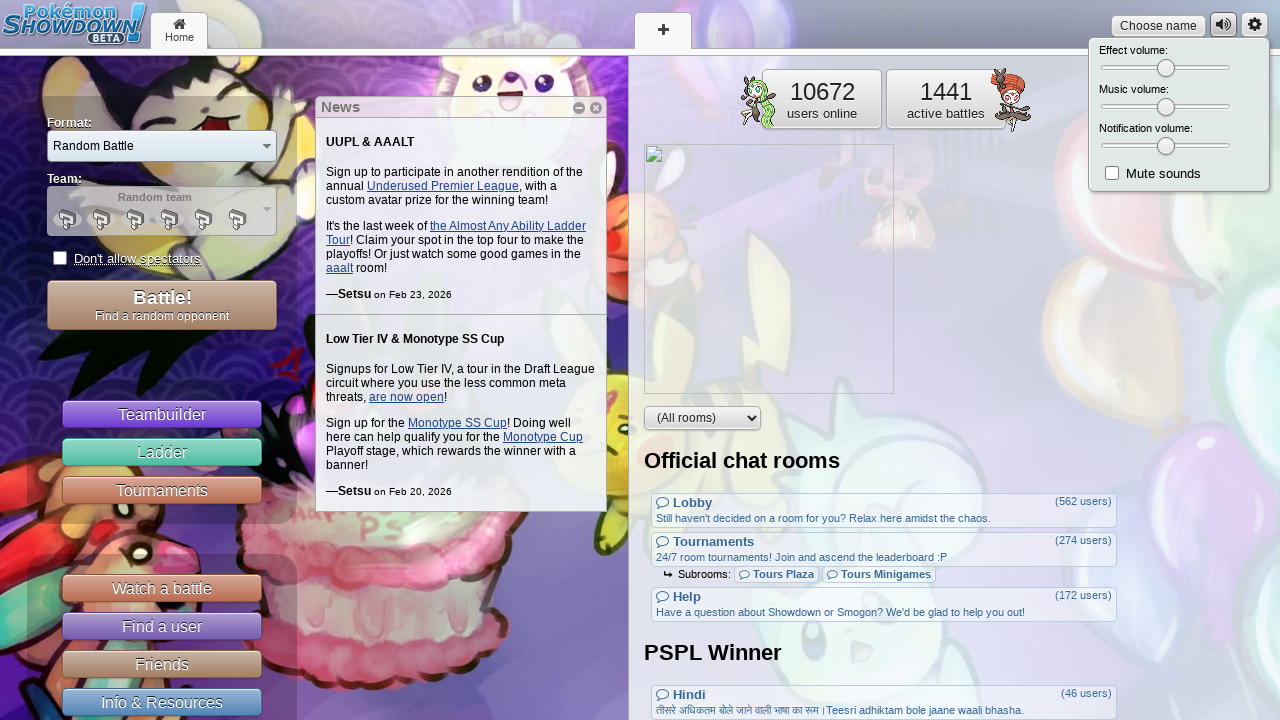

Set effect volume to 30
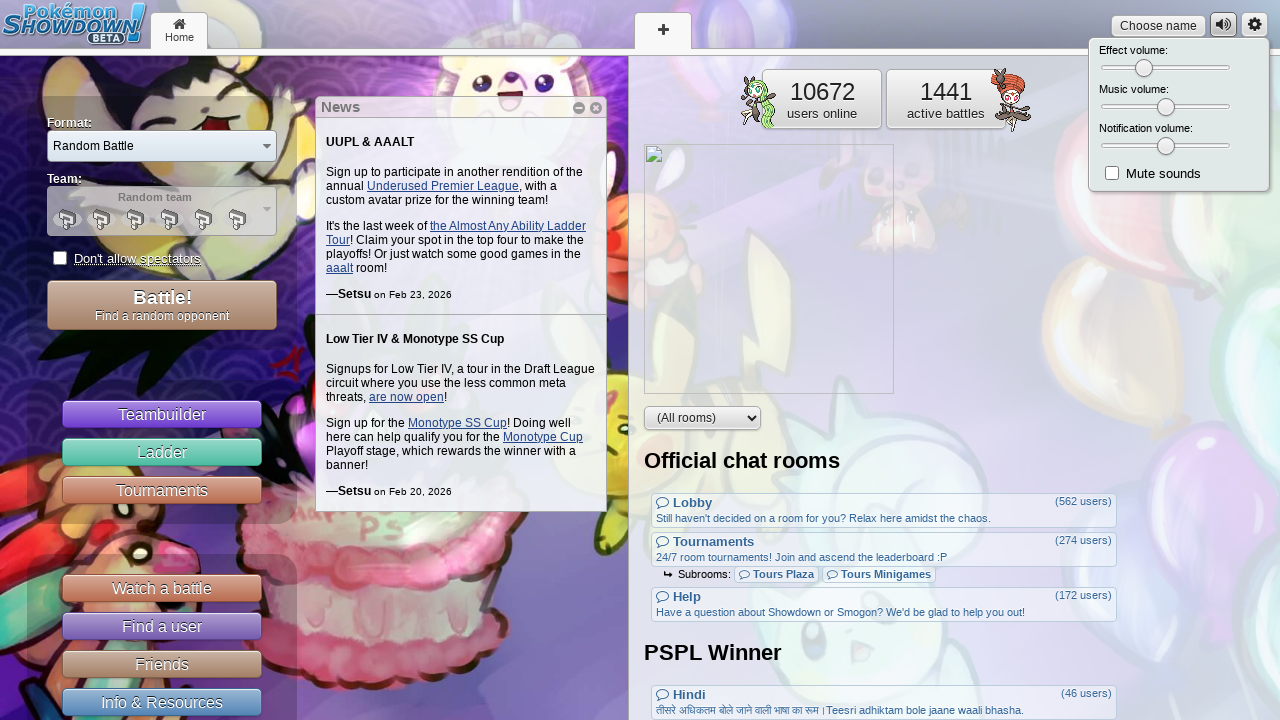

Set music volume to 80
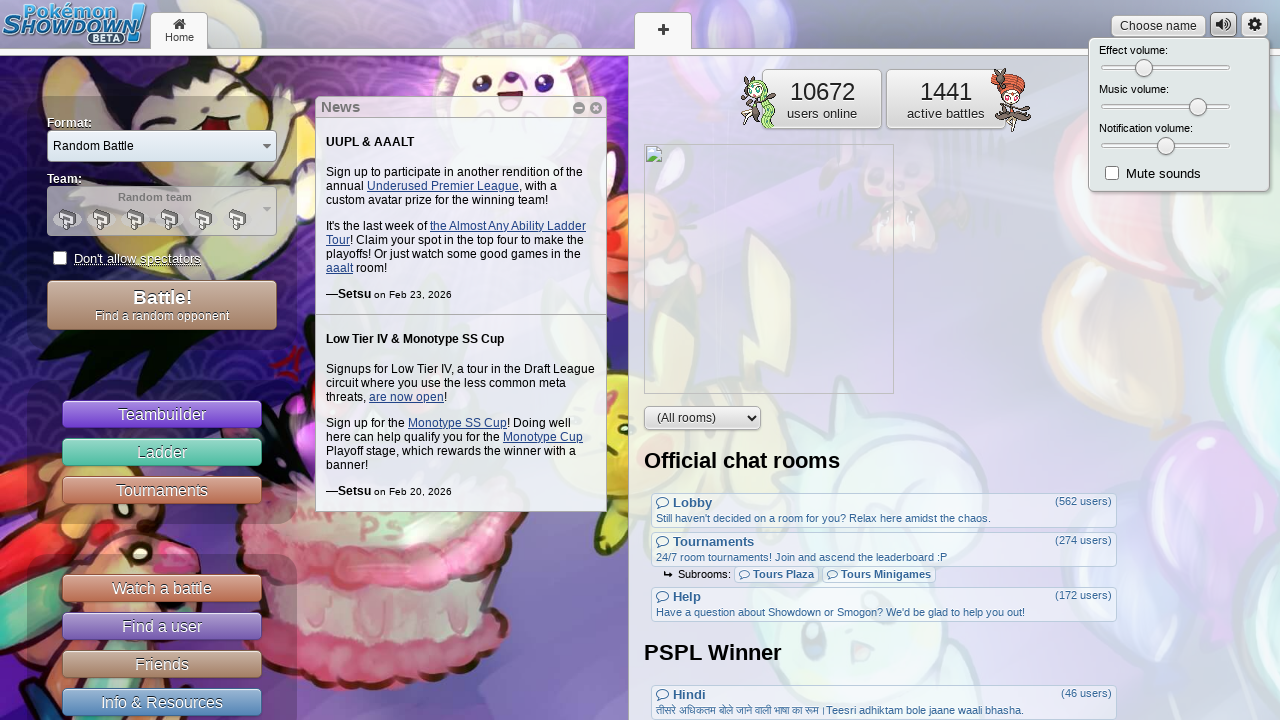

Located mute checkbox element
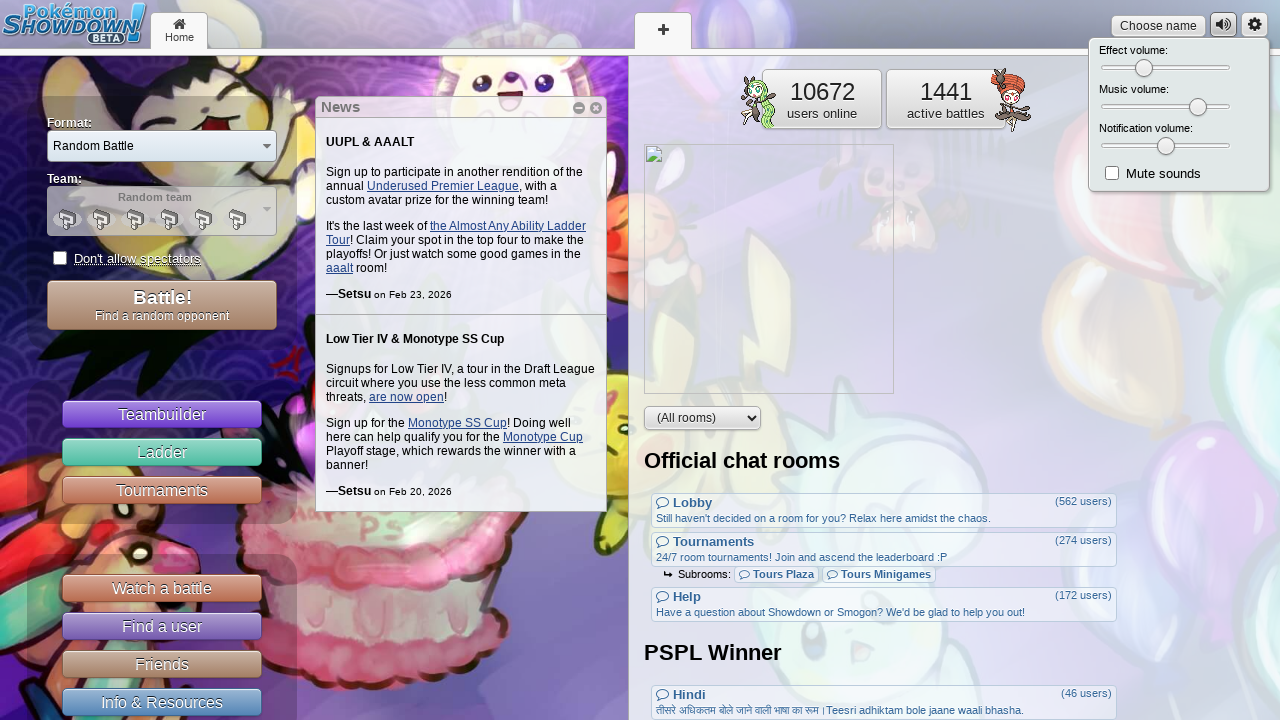

Toggled mute checkbox to enabled at (1112, 173) on input[name='muted']
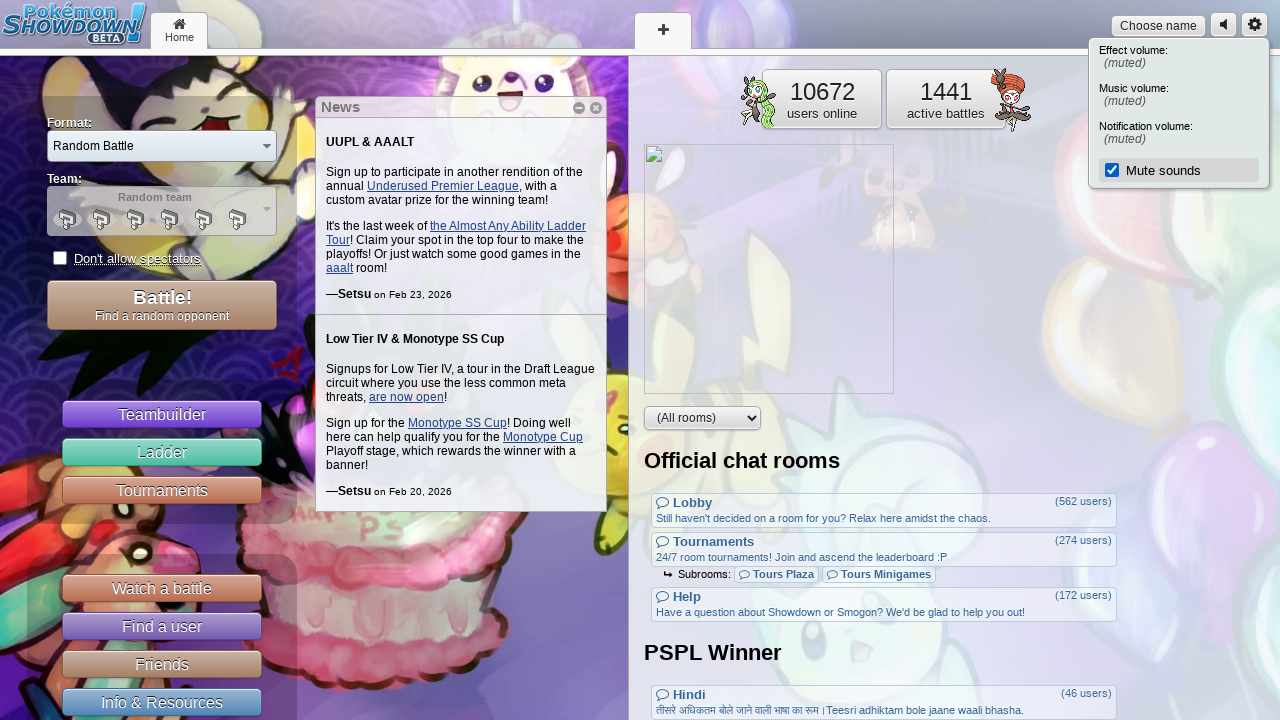

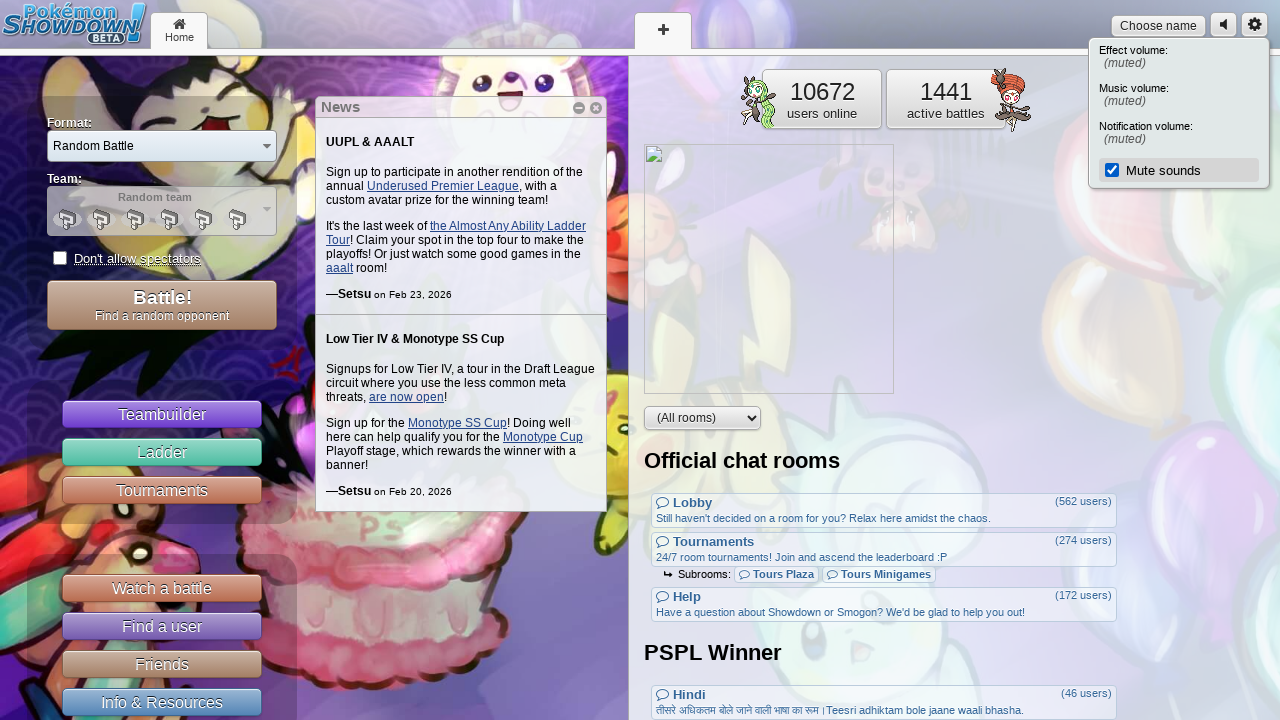